Tests form dropdown functionality by selecting a color from a dropdown menu and verifying the selection was applied correctly

Starting URL: https://imagens.amcom.com.br/HTML/testeQA_1_1.html

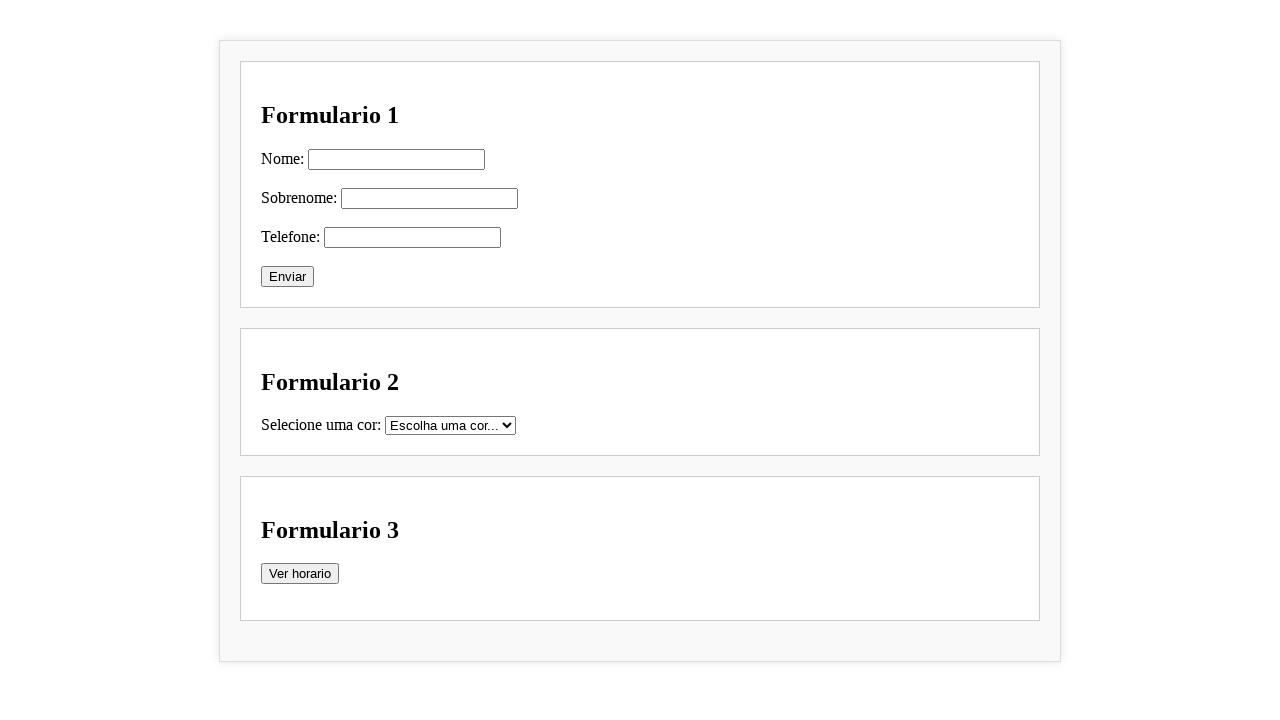

Navigated to form test page
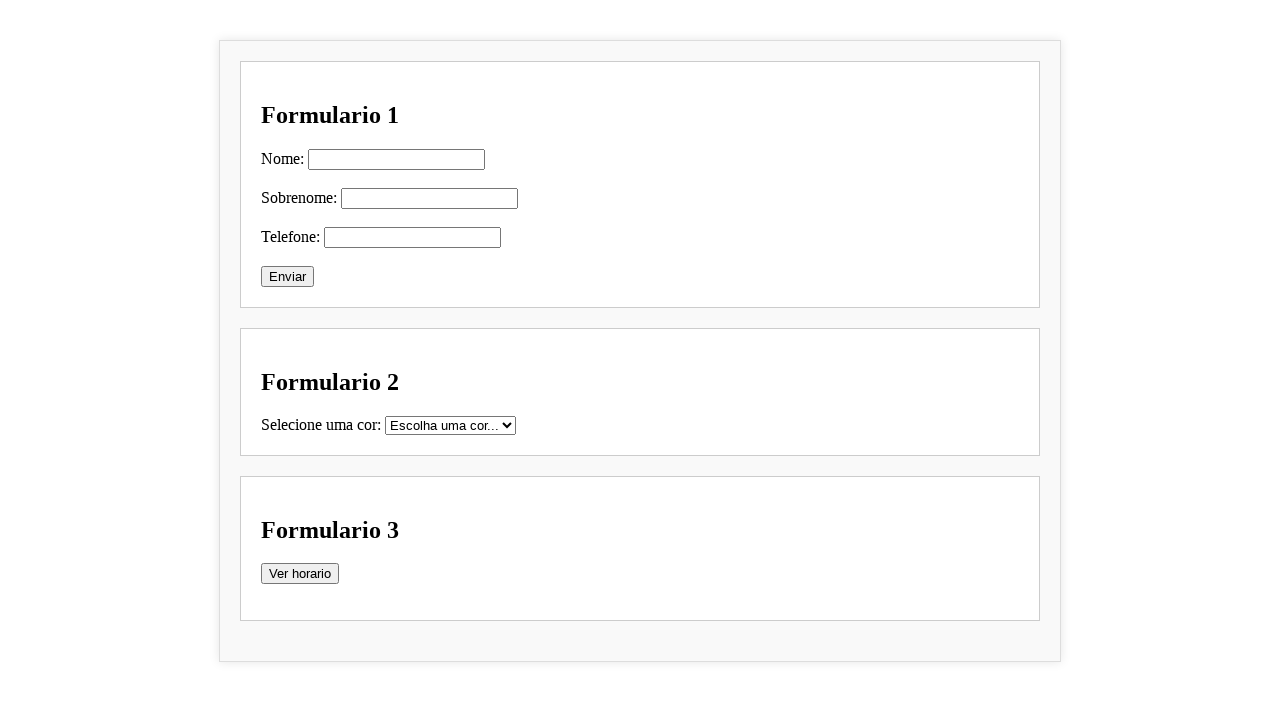

Selected 'Azul' from the color dropdown on #cor
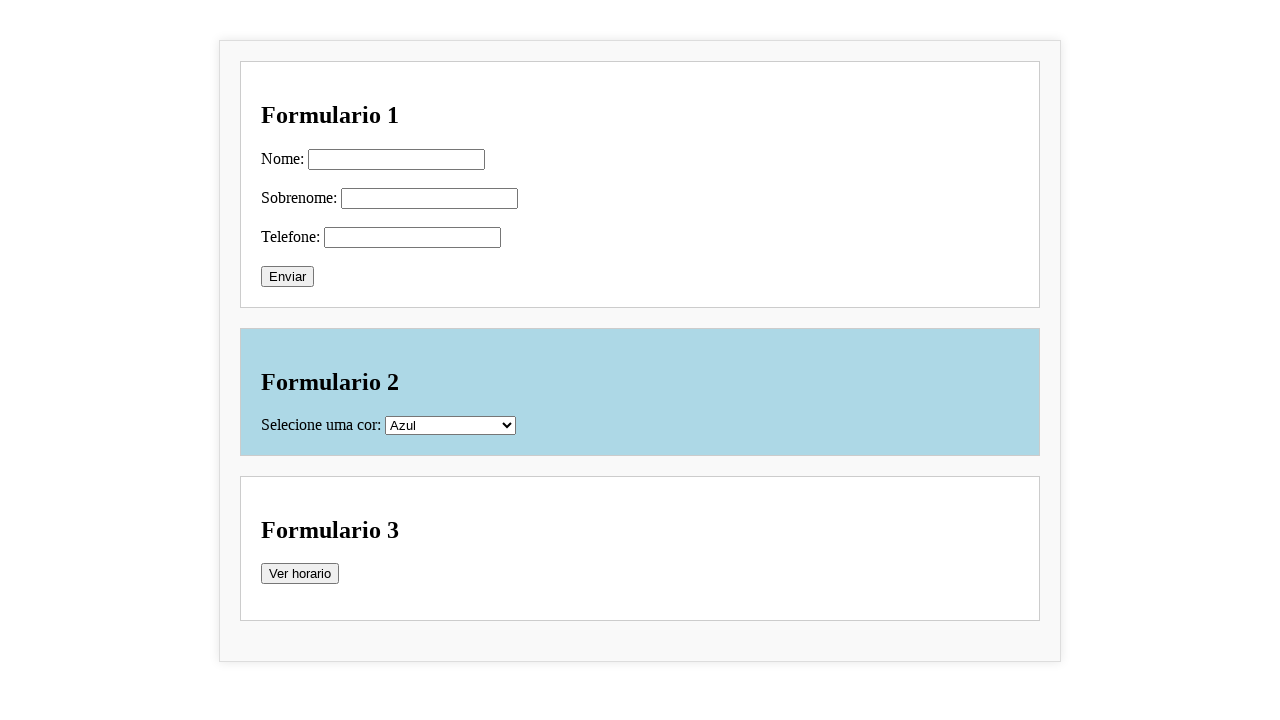

Verified color dropdown is visible and selection was applied
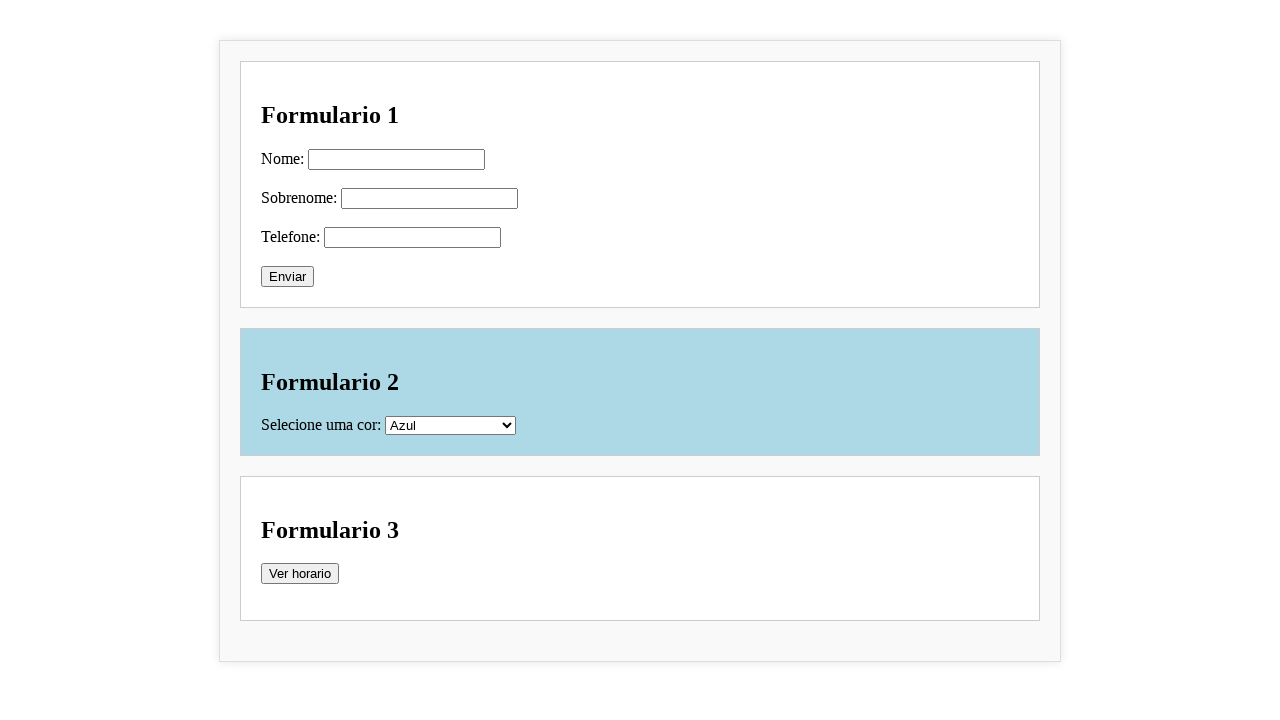

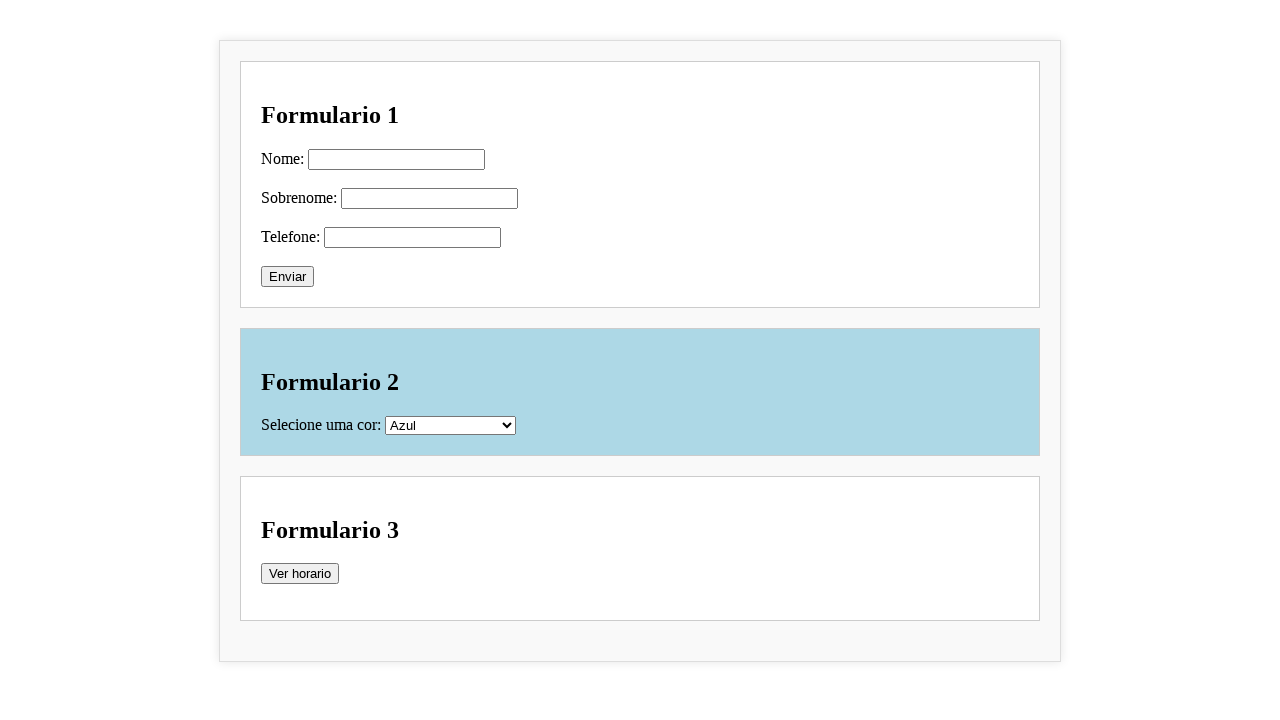